Tests handling an alert that appears automatically when page loads, dismisses it, and verifies the page heading text

Starting URL: https://kristinek.github.io/site/examples/alerted_page

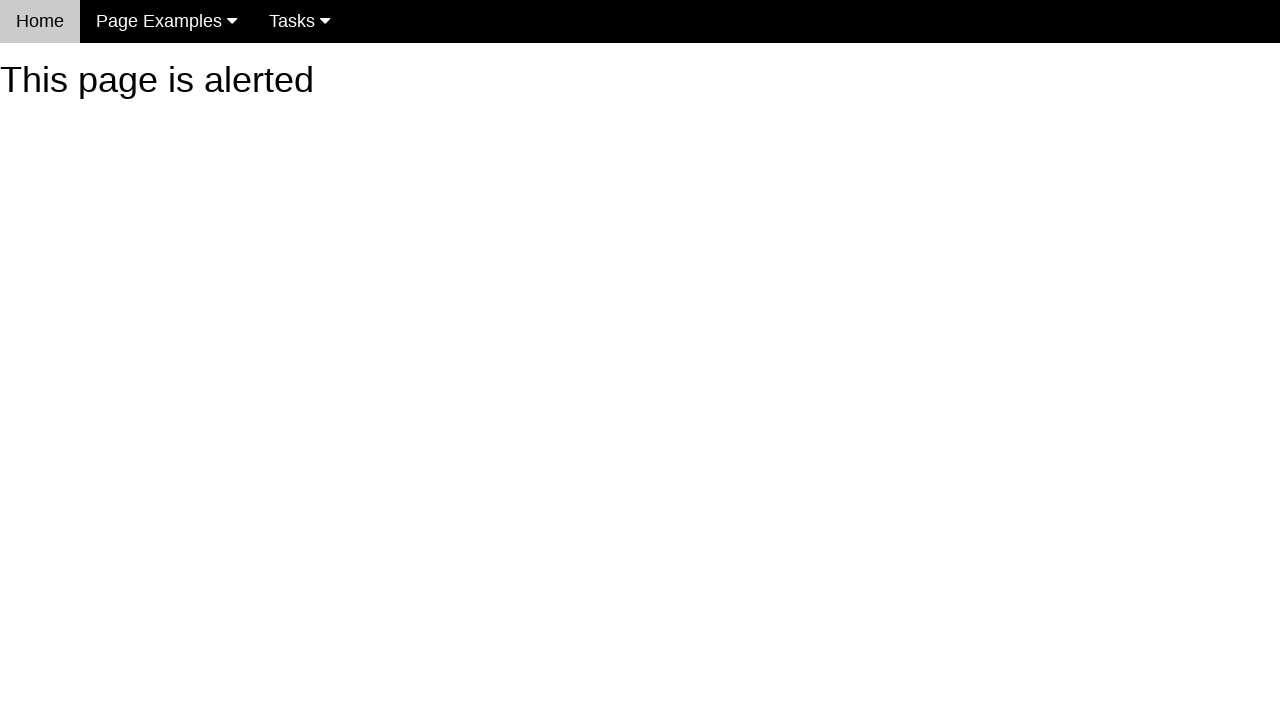

Navigated to alerted page
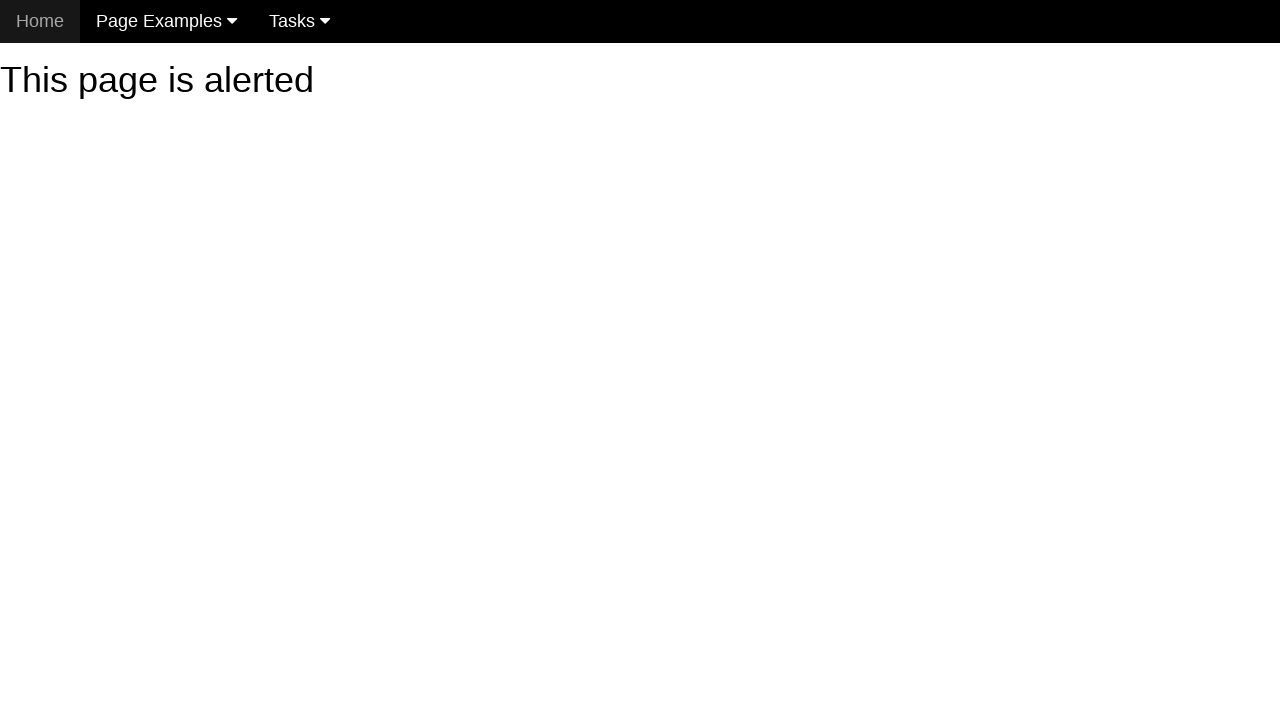

Set up dialog handler to dismiss alerts
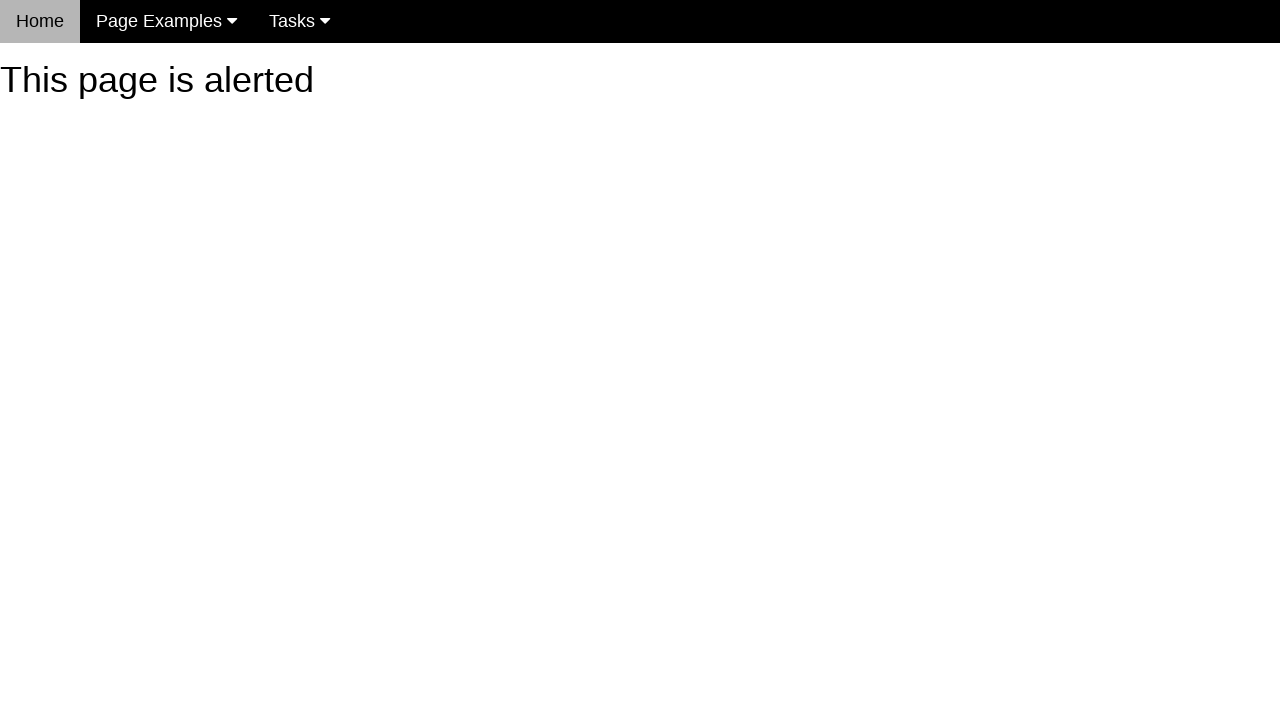

Located heading element
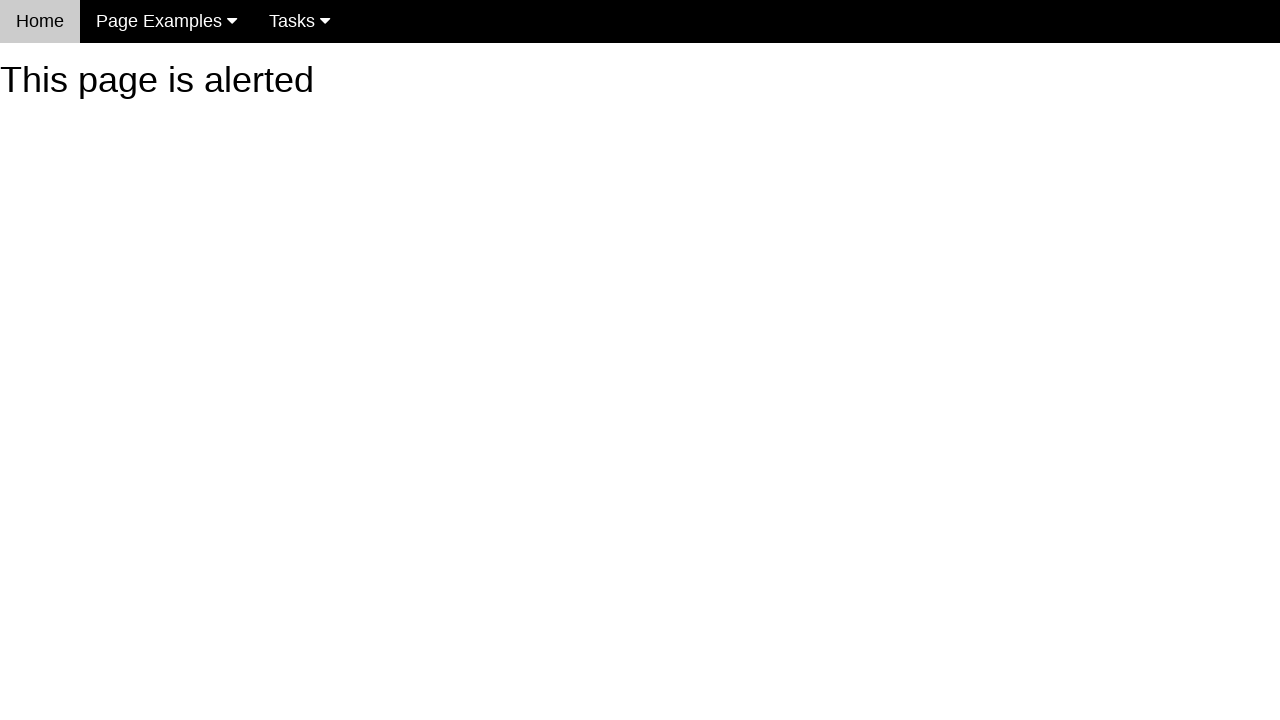

Alert was dismissed and heading appeared on page
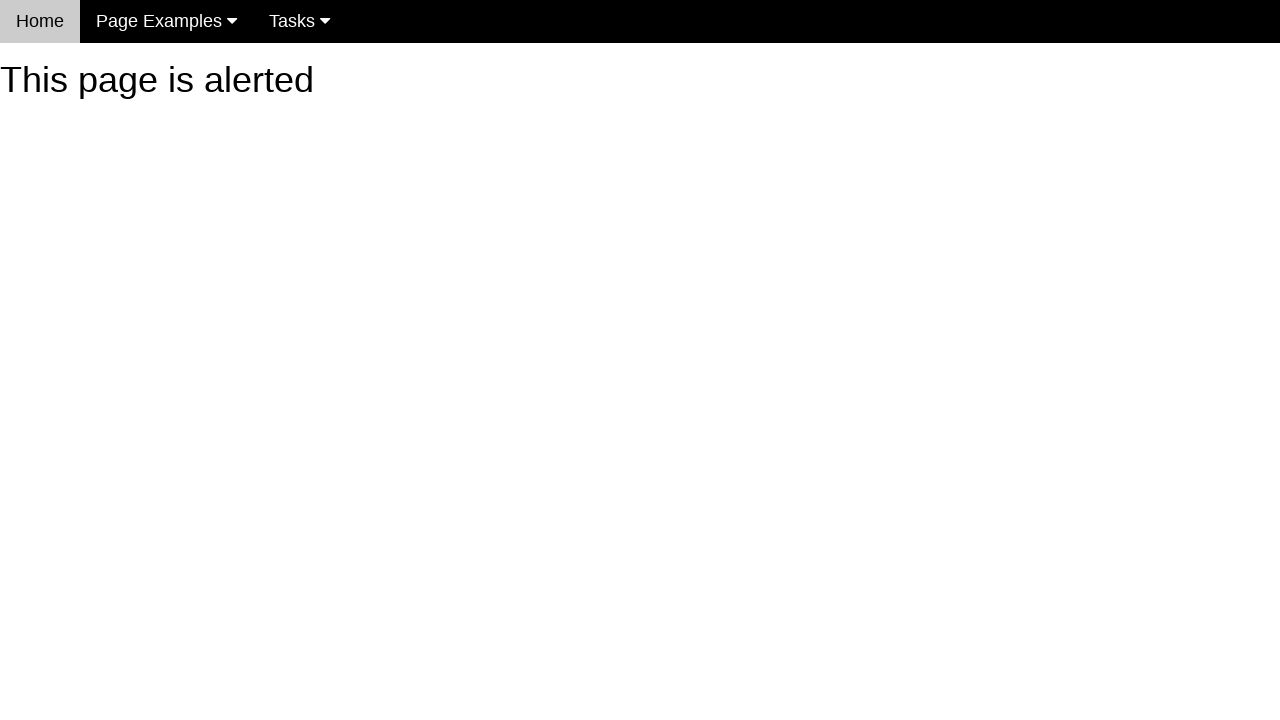

Verified heading text is 'This page is alerted'
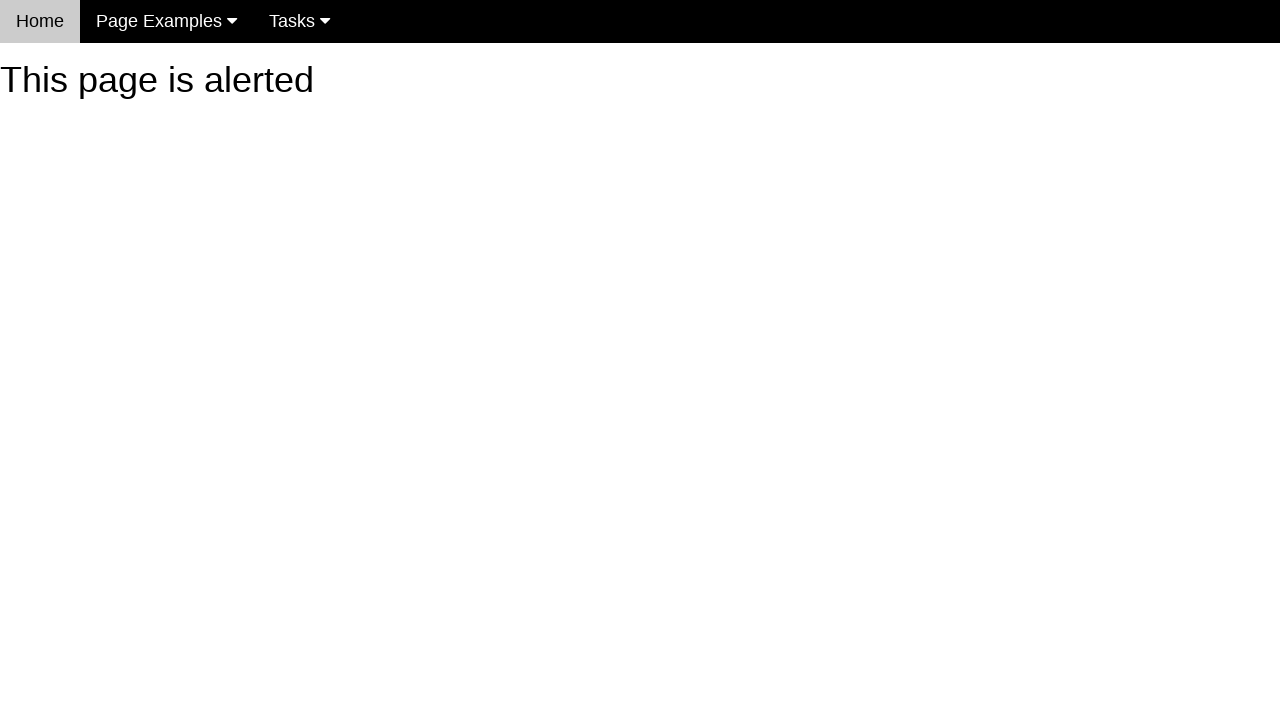

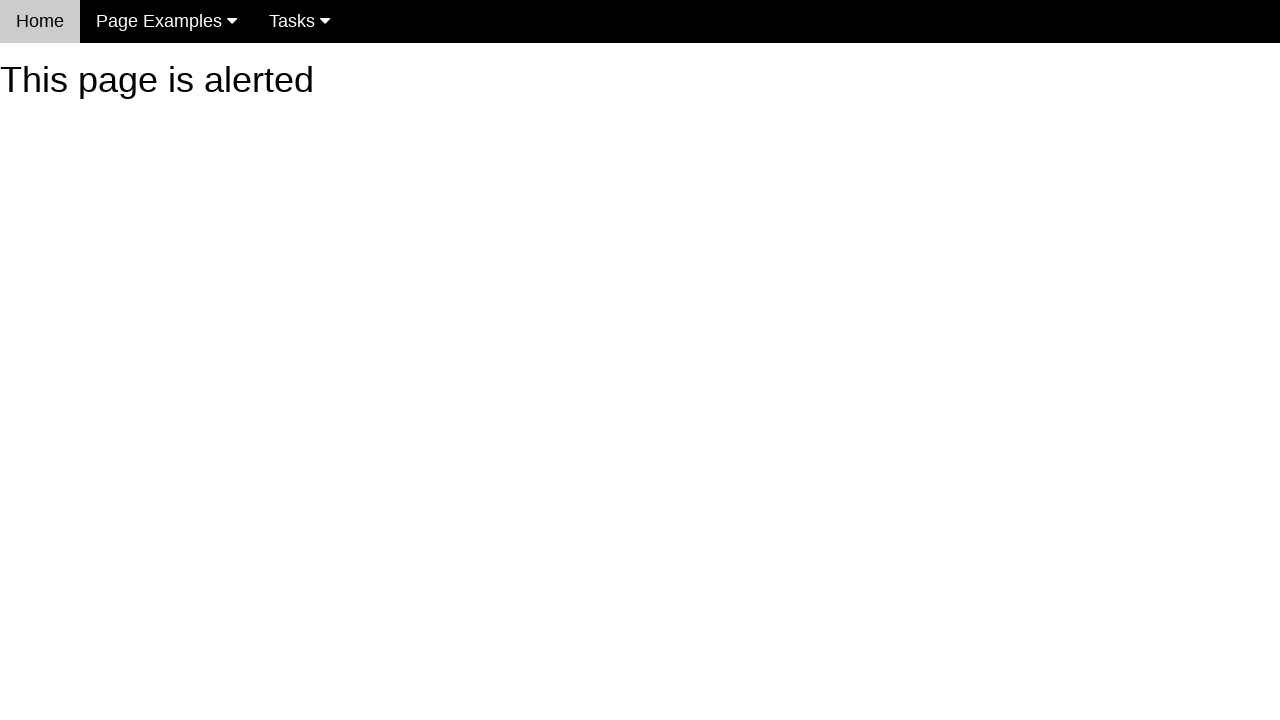